Tests a simple form by filling in first name, last name, city, and country fields using different element locator strategies, then submitting the form

Starting URL: http://suninjuly.github.io/simple_form_find_task.html

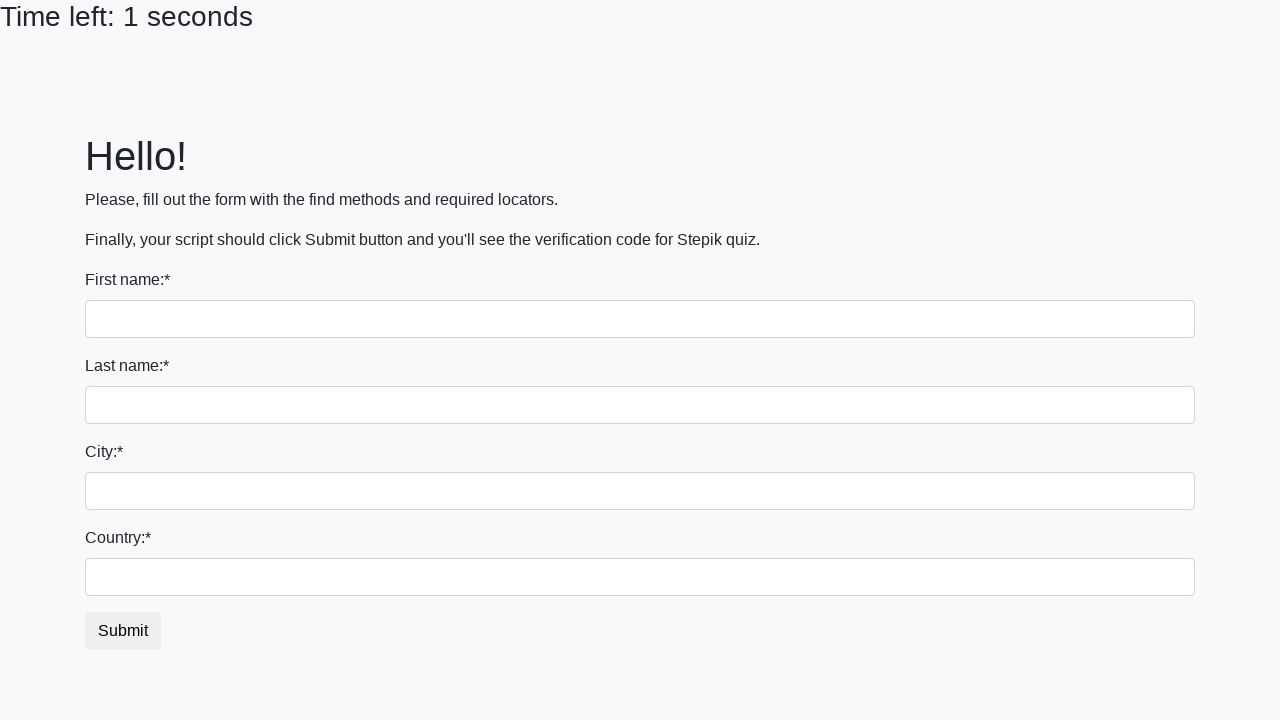

Filled first name field with 'Ivanus' on input:first-of-type
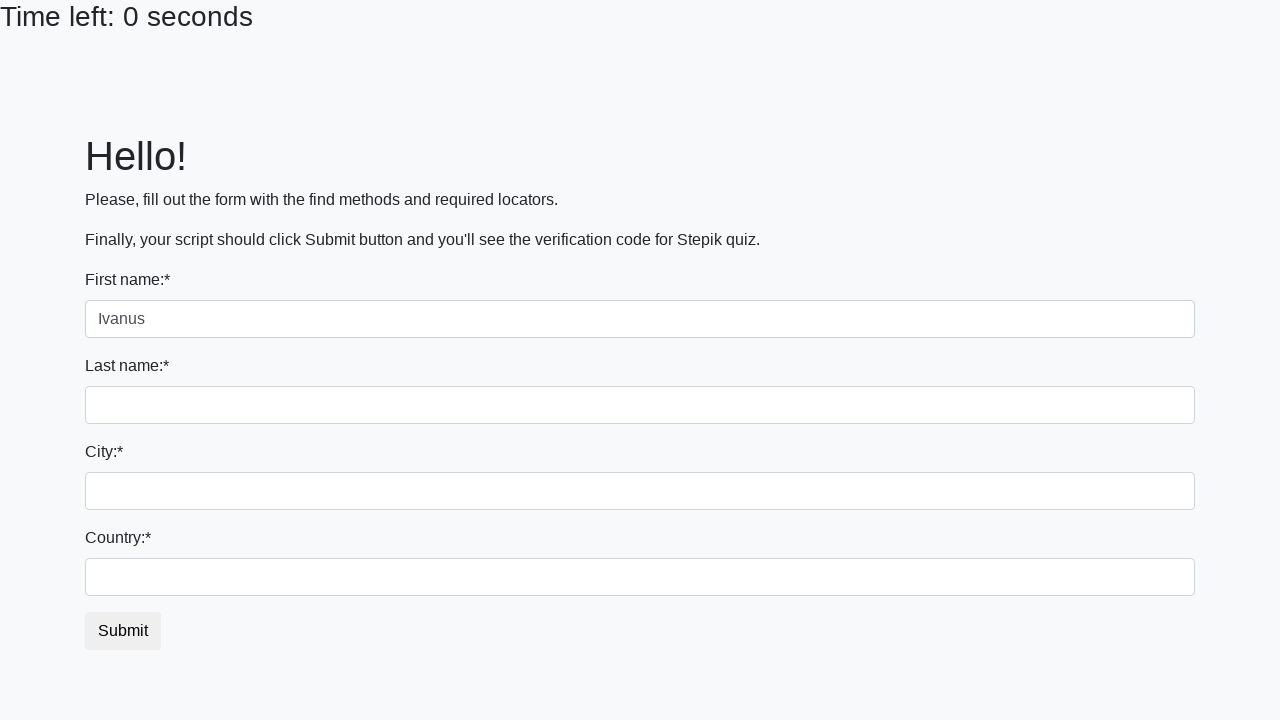

Filled last name field with 'Petrgov' on input[name='last_name']
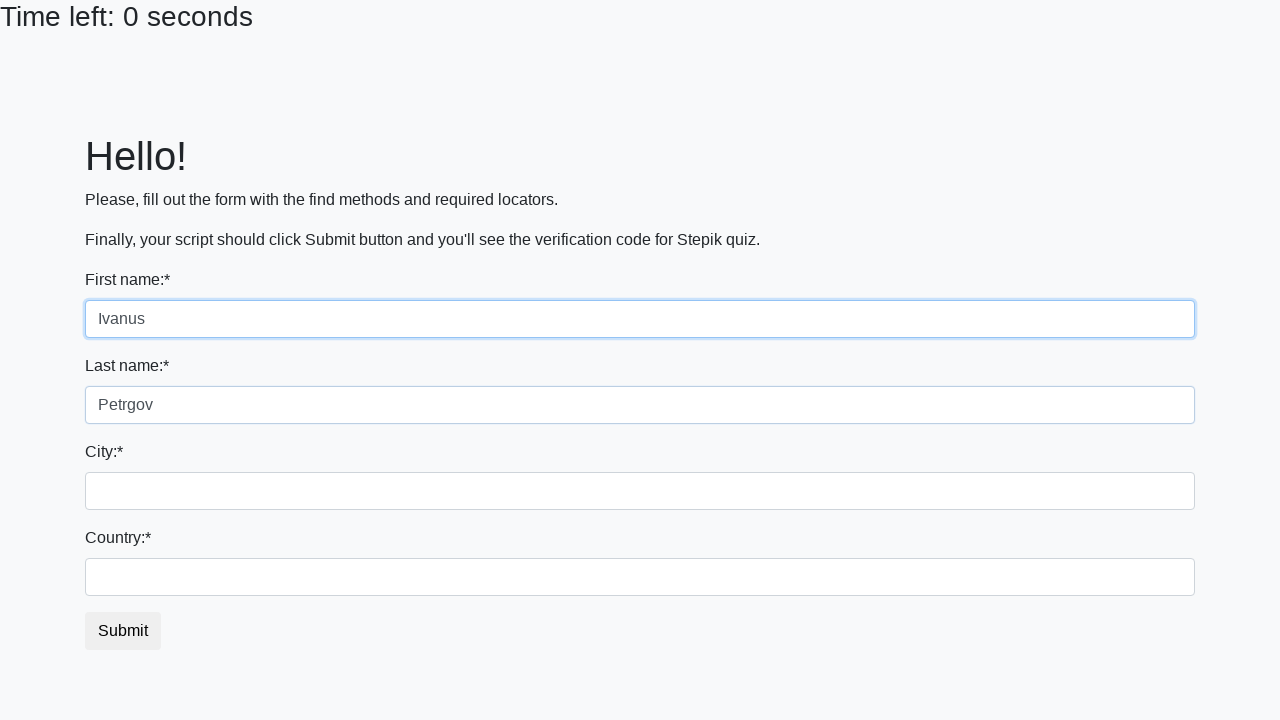

Filled city field with 'Shmolensk' on .city
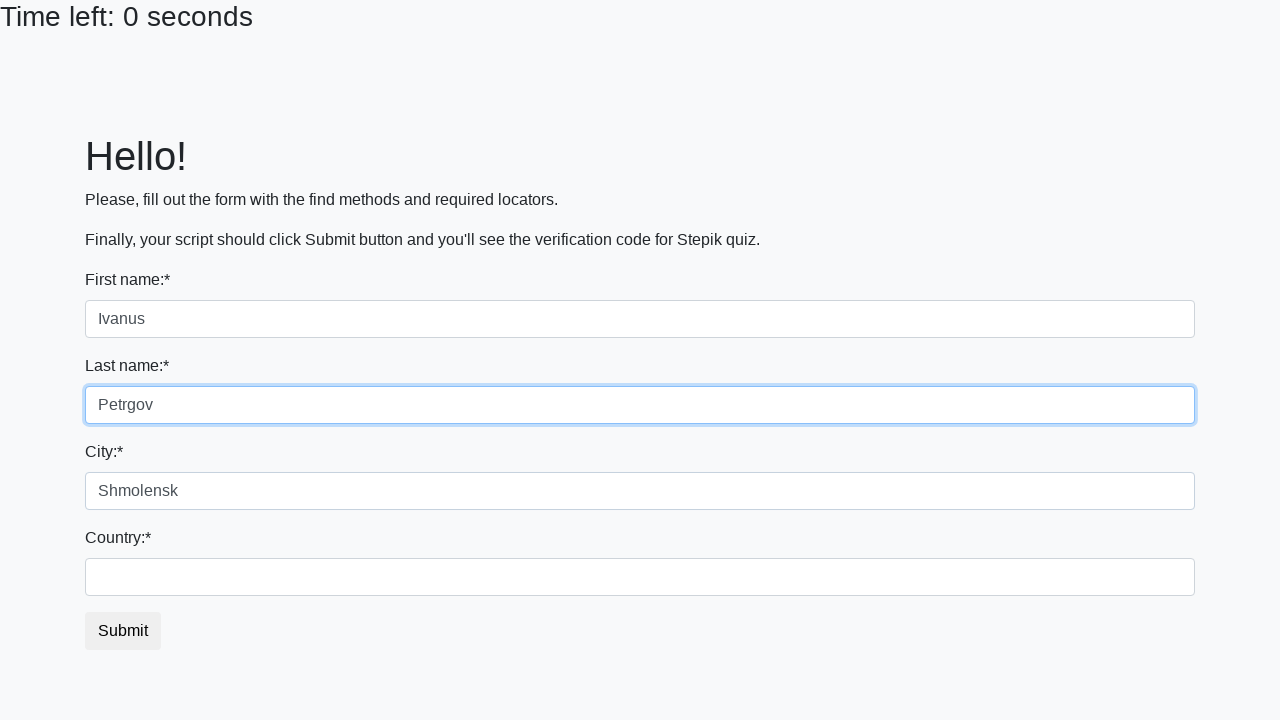

Filled country field with 'Prussia' on #country
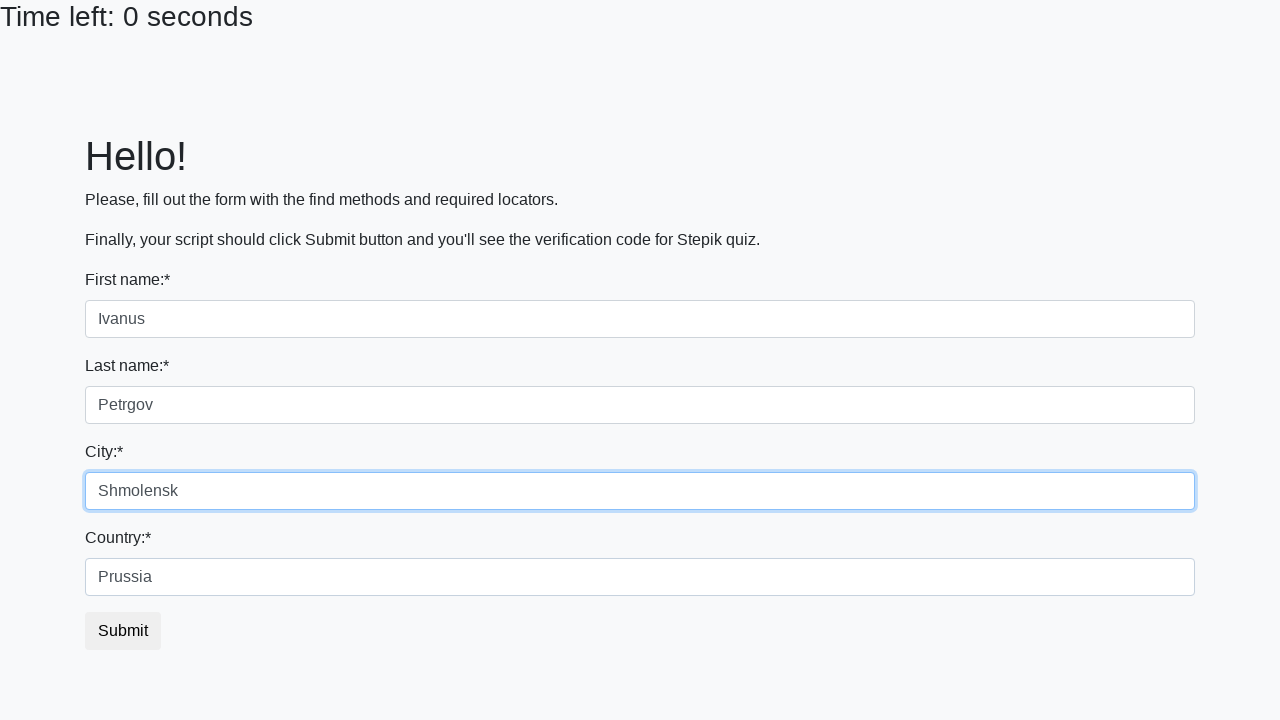

Clicked submit button to submit form at (123, 631) on button.btn
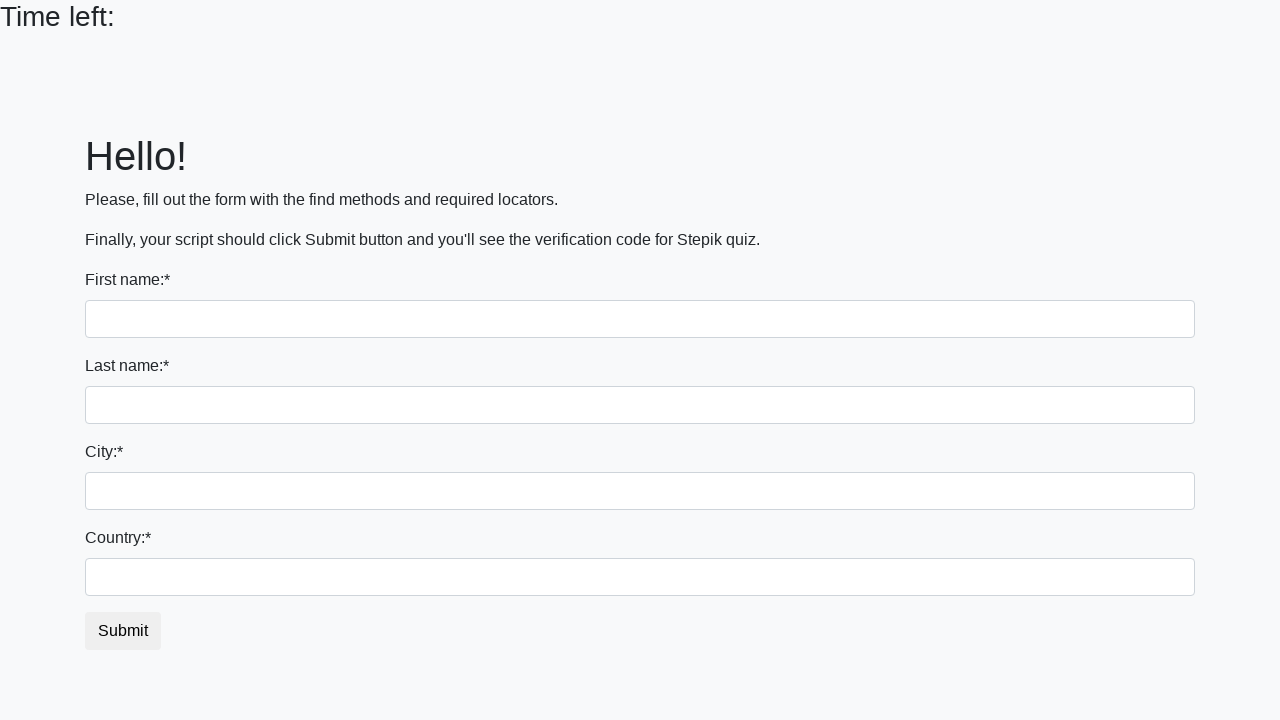

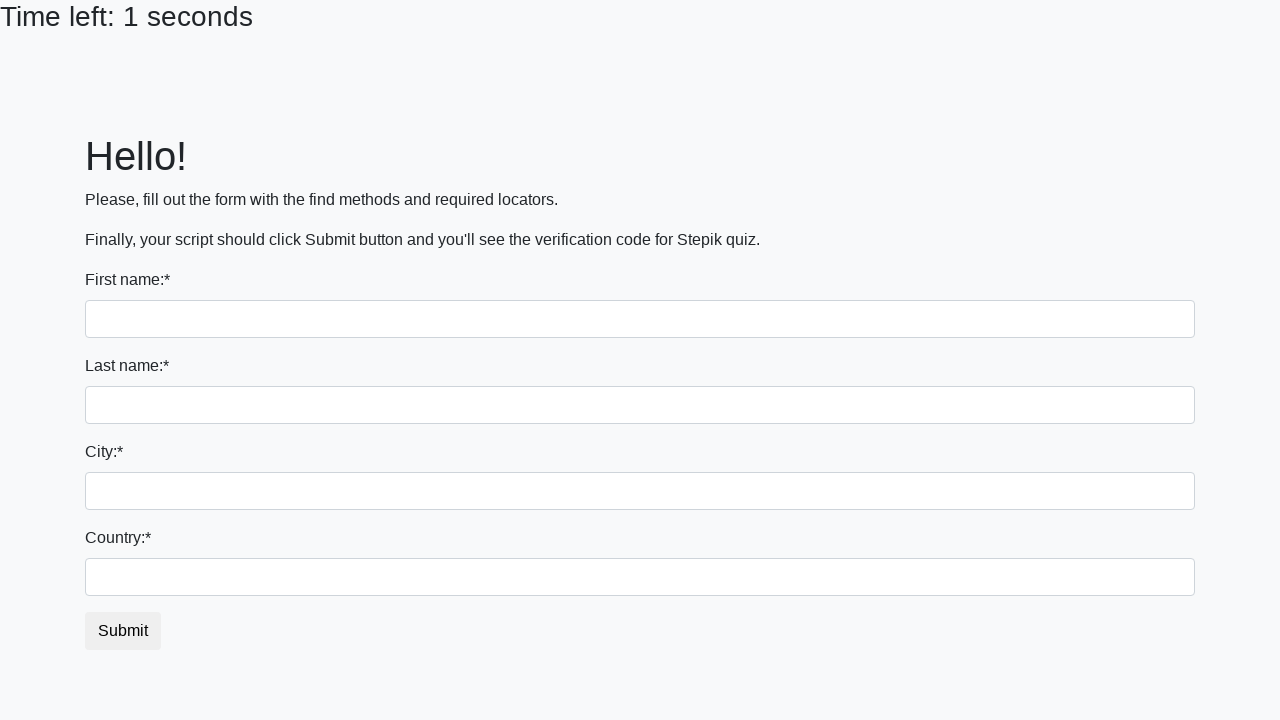